Tests mouse hover functionality by hovering over an element to reveal a dropdown menu and then clicking on the "Reload" link

Starting URL: https://rahulshettyacademy.com/AutomationPractice/

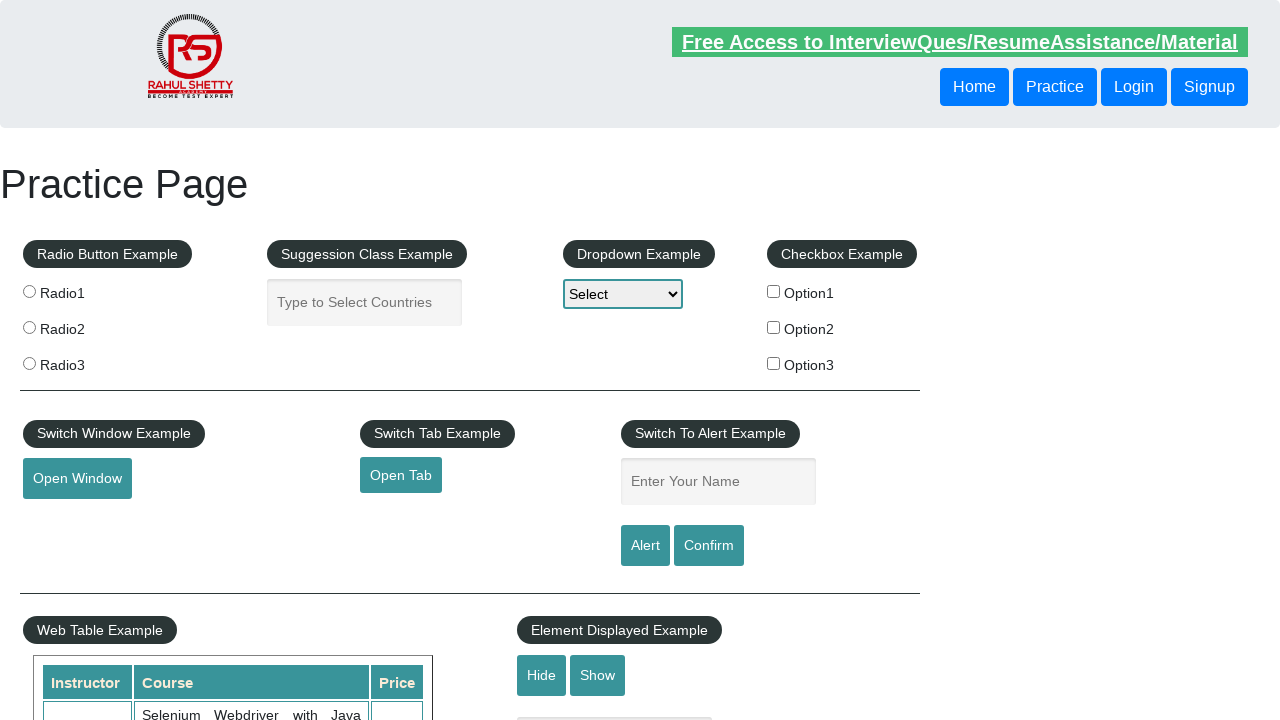

Navigated to https://rahulshettyacademy.com/AutomationPractice/
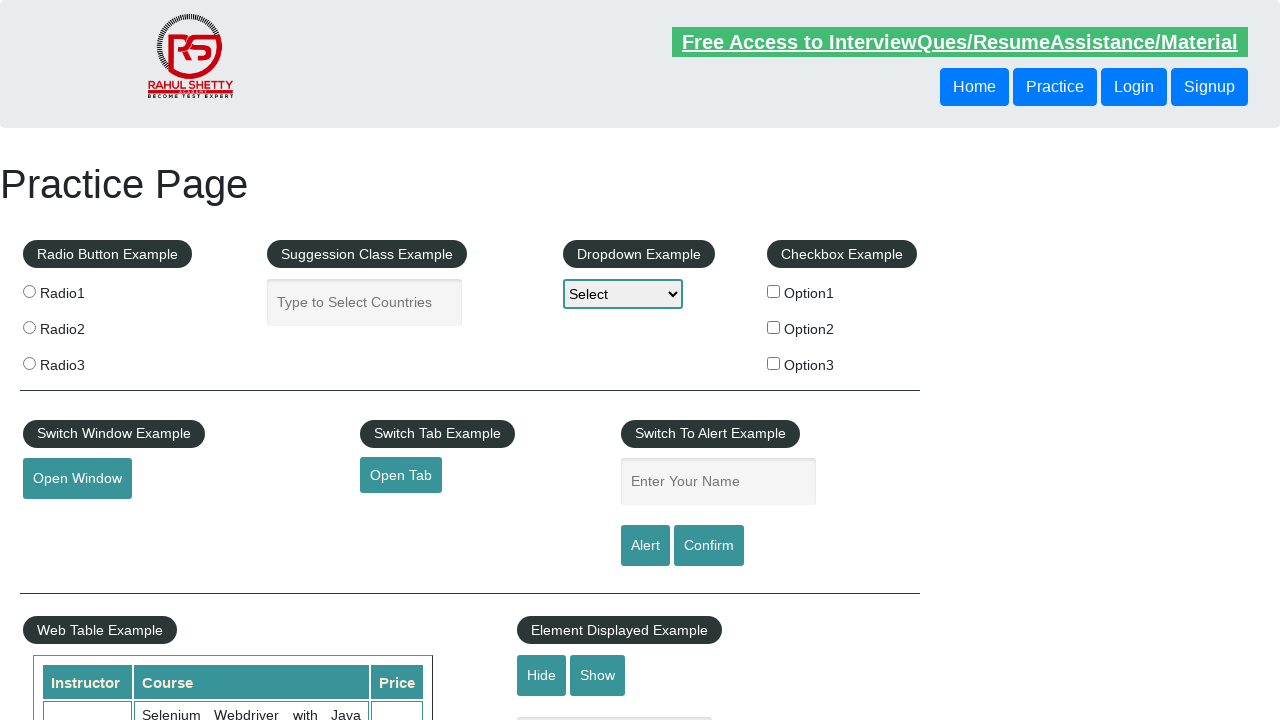

Hovered over mouse hover element to reveal dropdown menu at (83, 361) on #mousehover
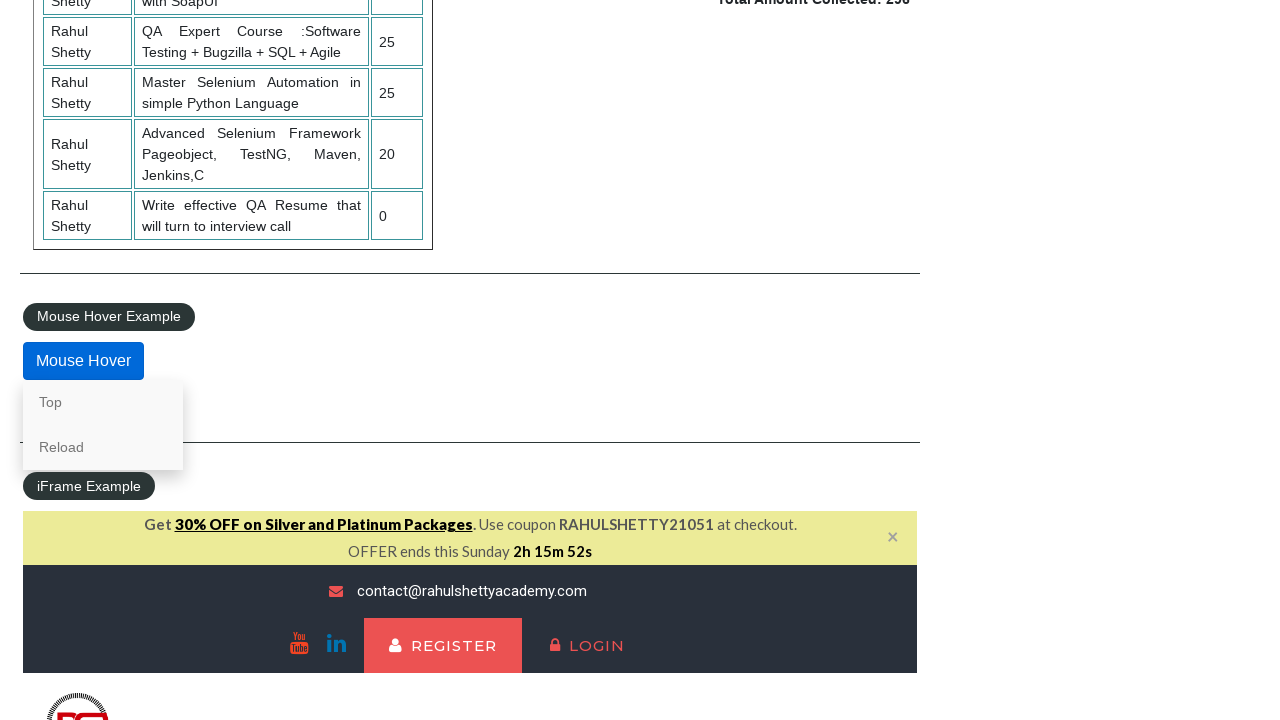

Clicked on the Reload link from the dropdown menu at (103, 447) on a:text('Reload')
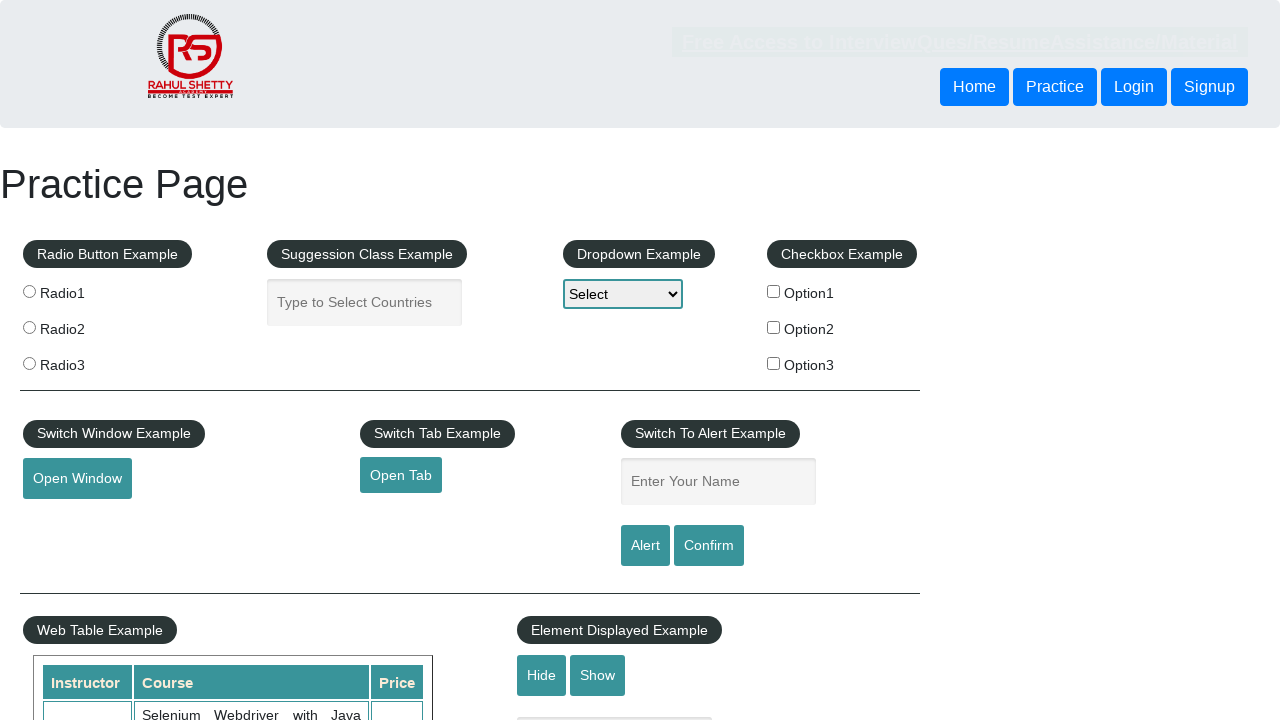

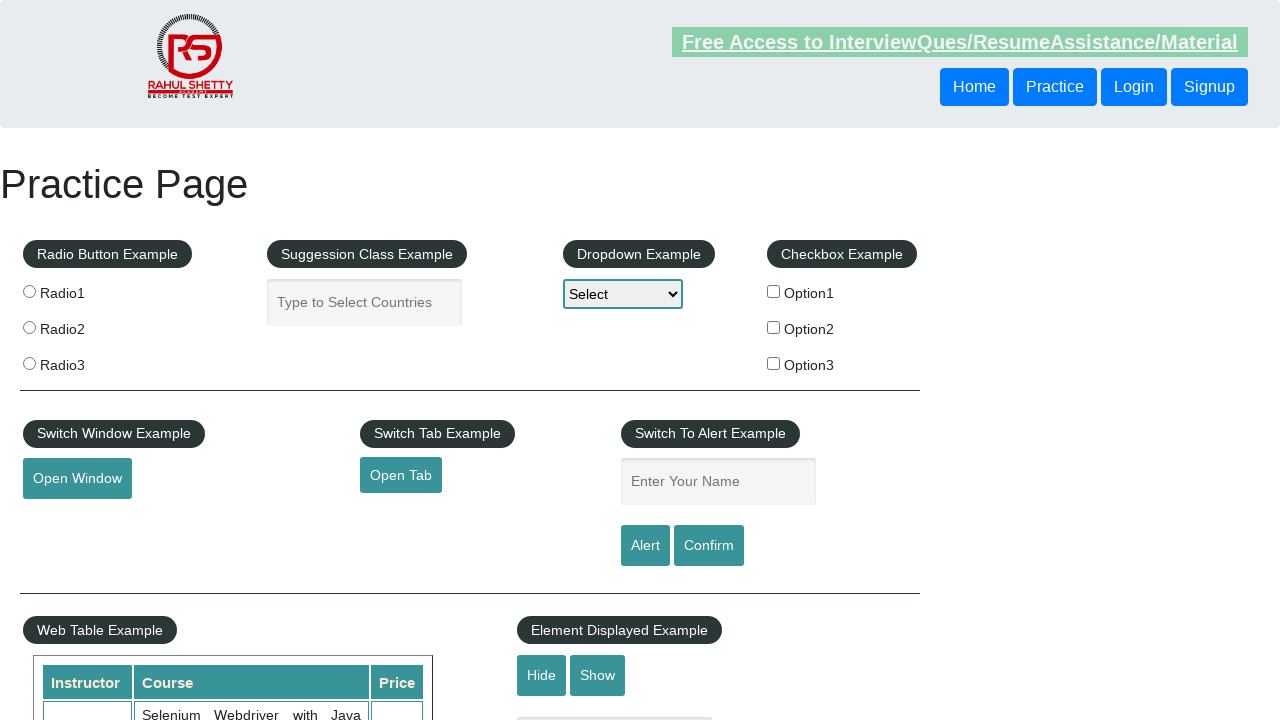